Tests entering text in a JavaScript prompt dialog by clicking the third button, entering text, and verifying it appears in the result

Starting URL: https://the-internet.herokuapp.com/javascript_alerts

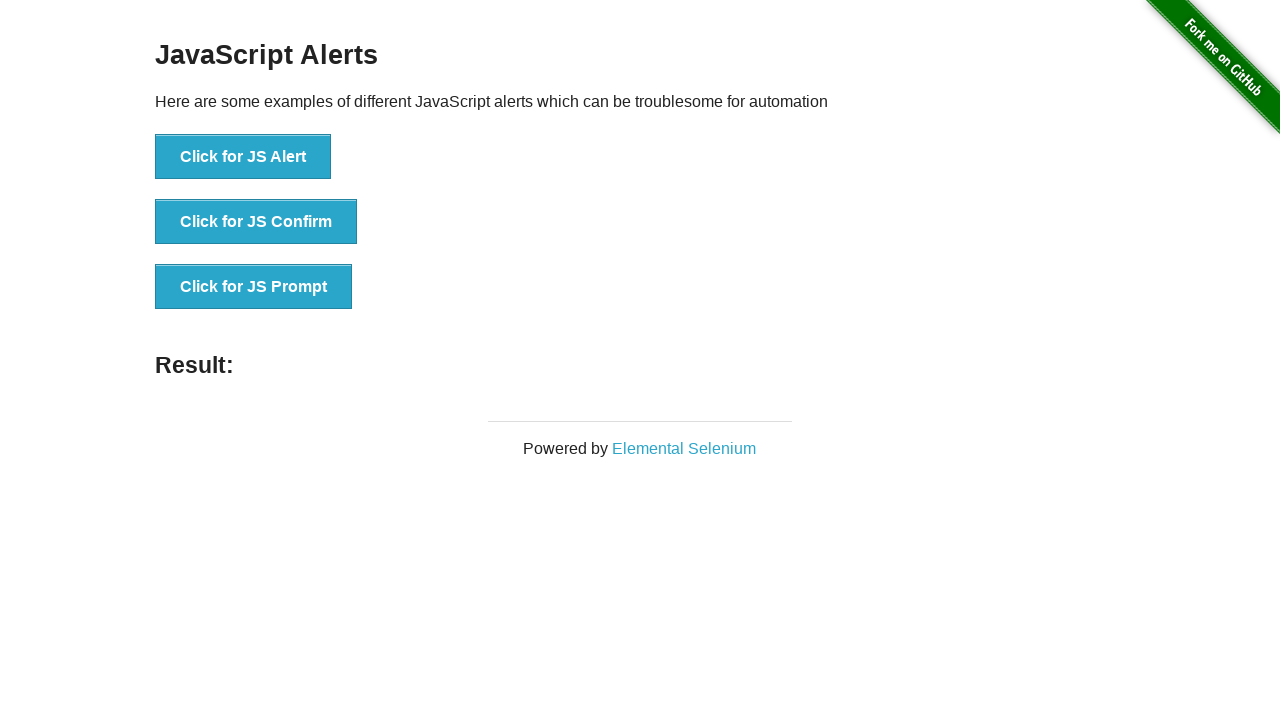

Set up dialog handler to accept prompt with 'Professor'
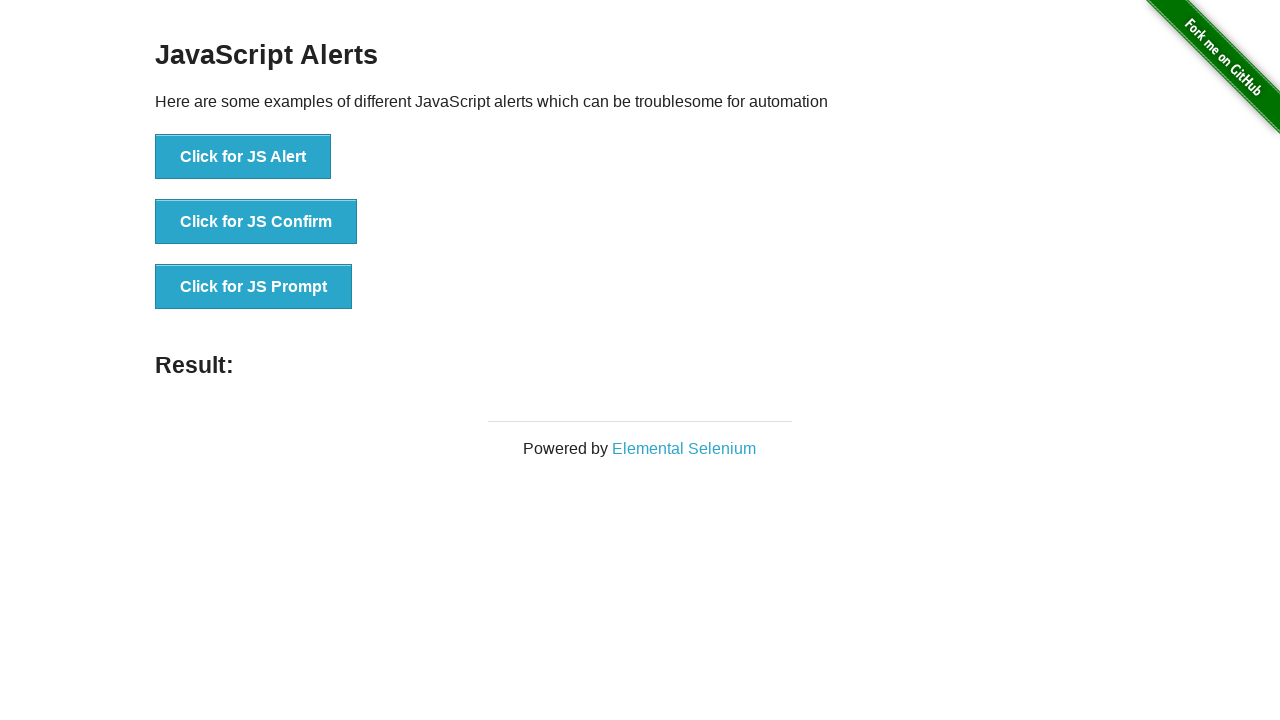

Clicked the JavaScript prompt button at (254, 287) on text='Click for JS Prompt'
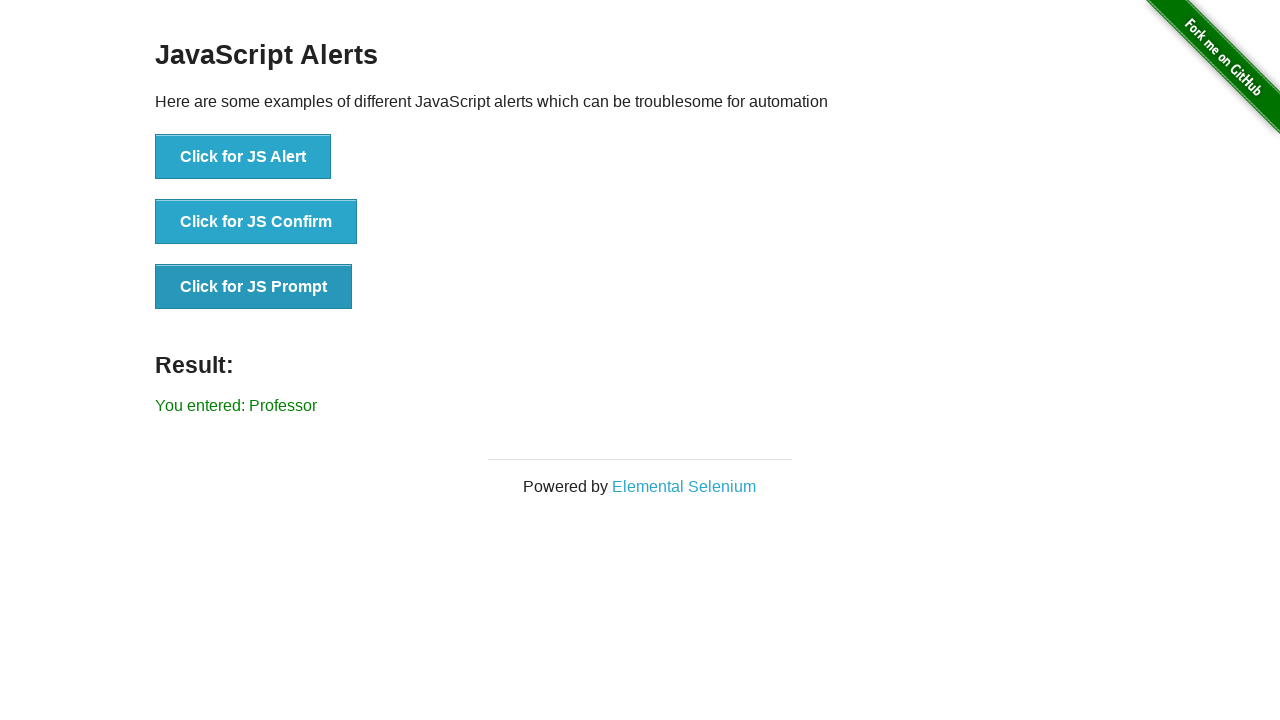

Retrieved result text from the page
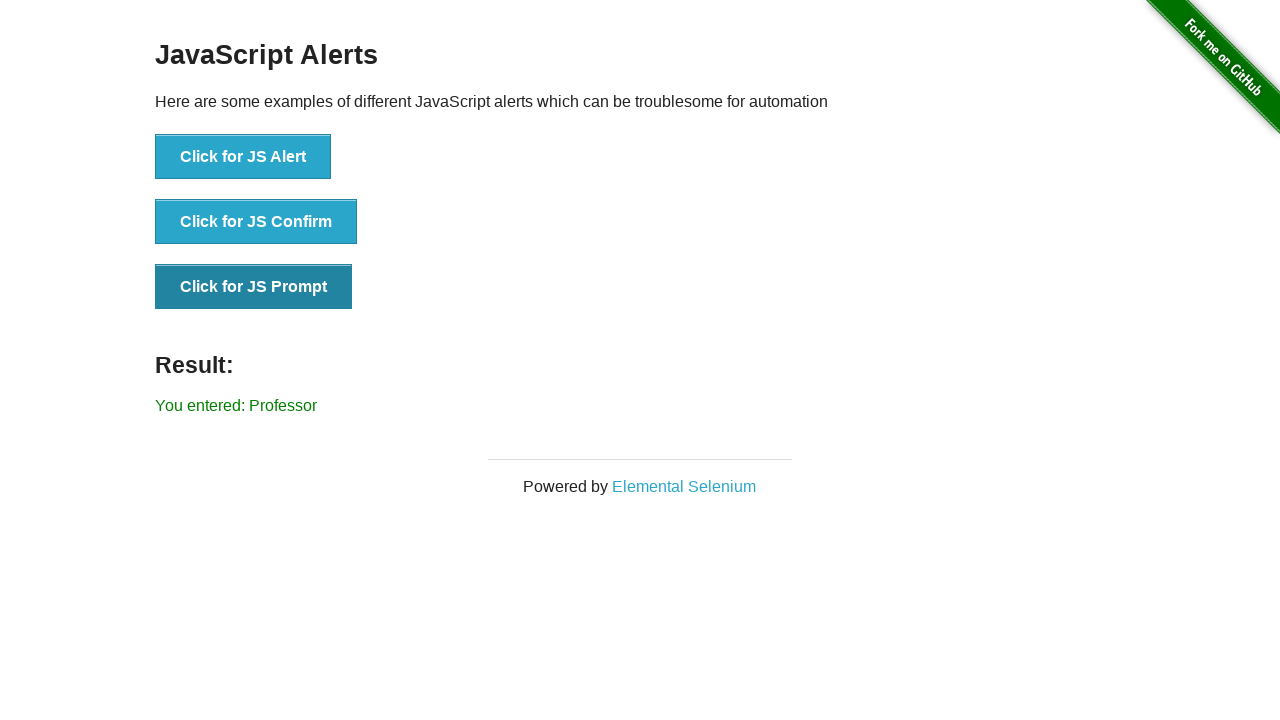

Verified that 'Professor' appears in the result message
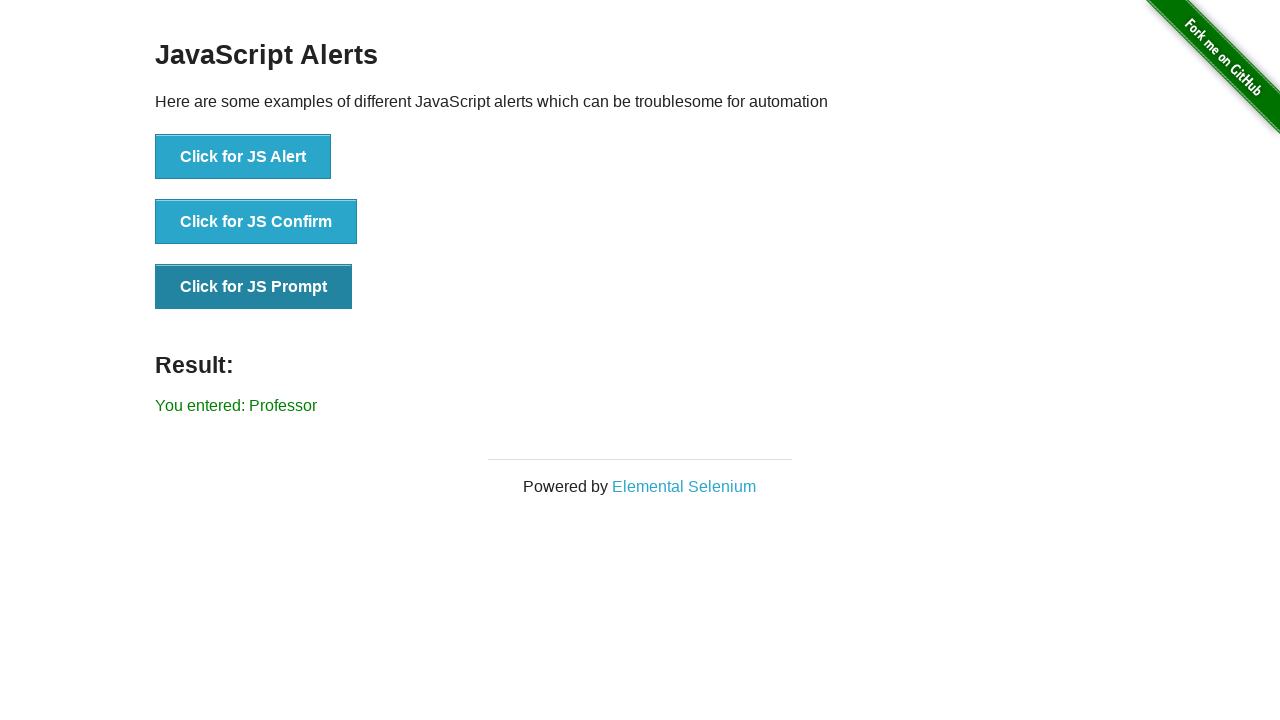

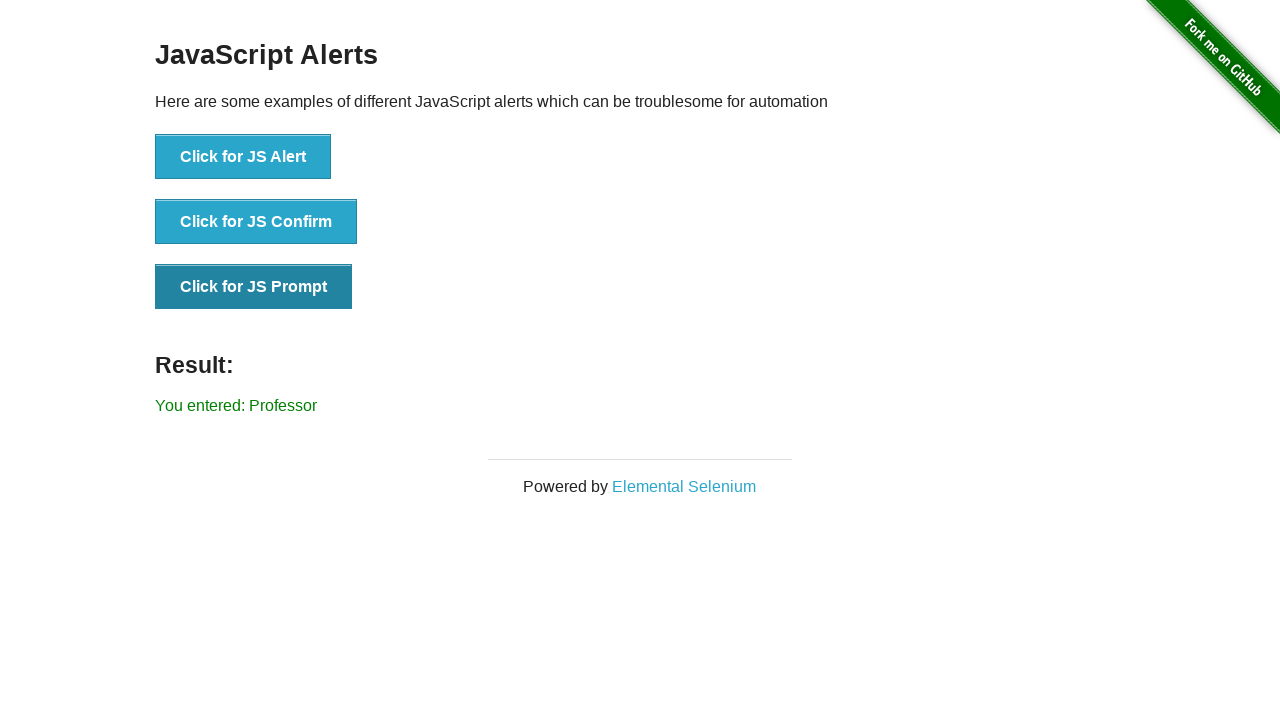